Performs click and hold, move to target, then release mouse button

Starting URL: https://crossbrowsertesting.github.io/drag-and-drop

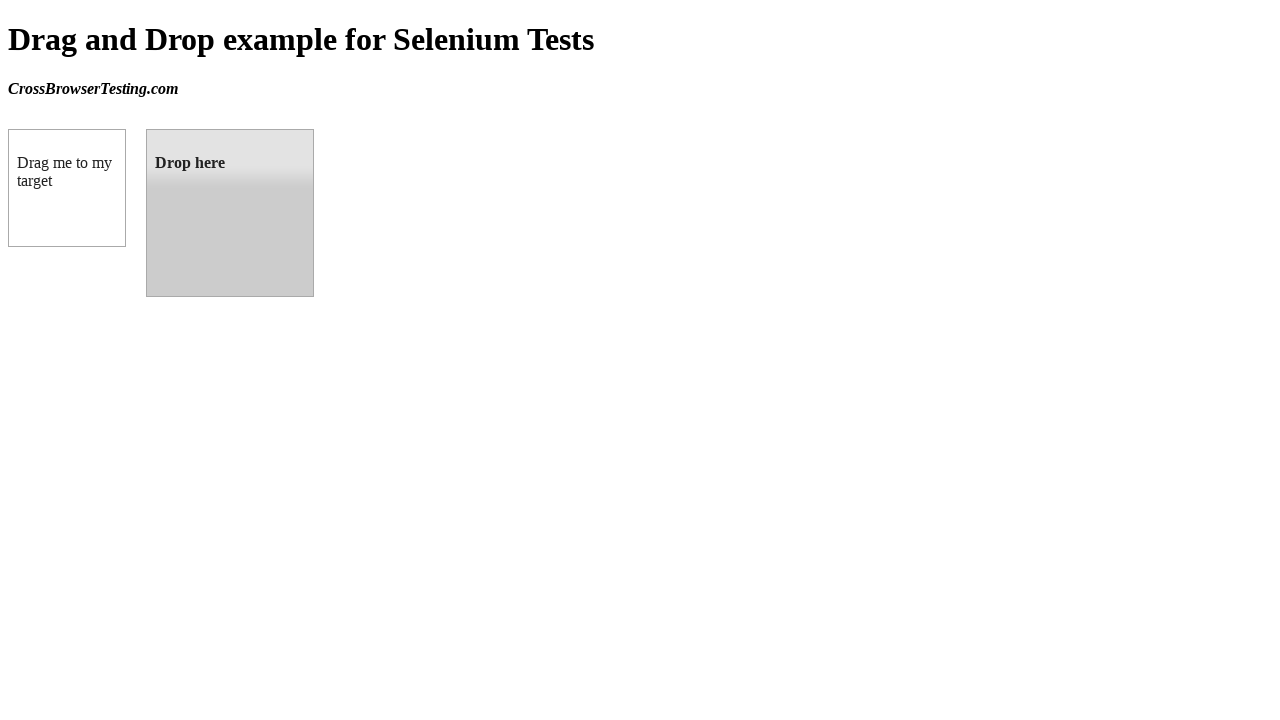

Located draggable source element
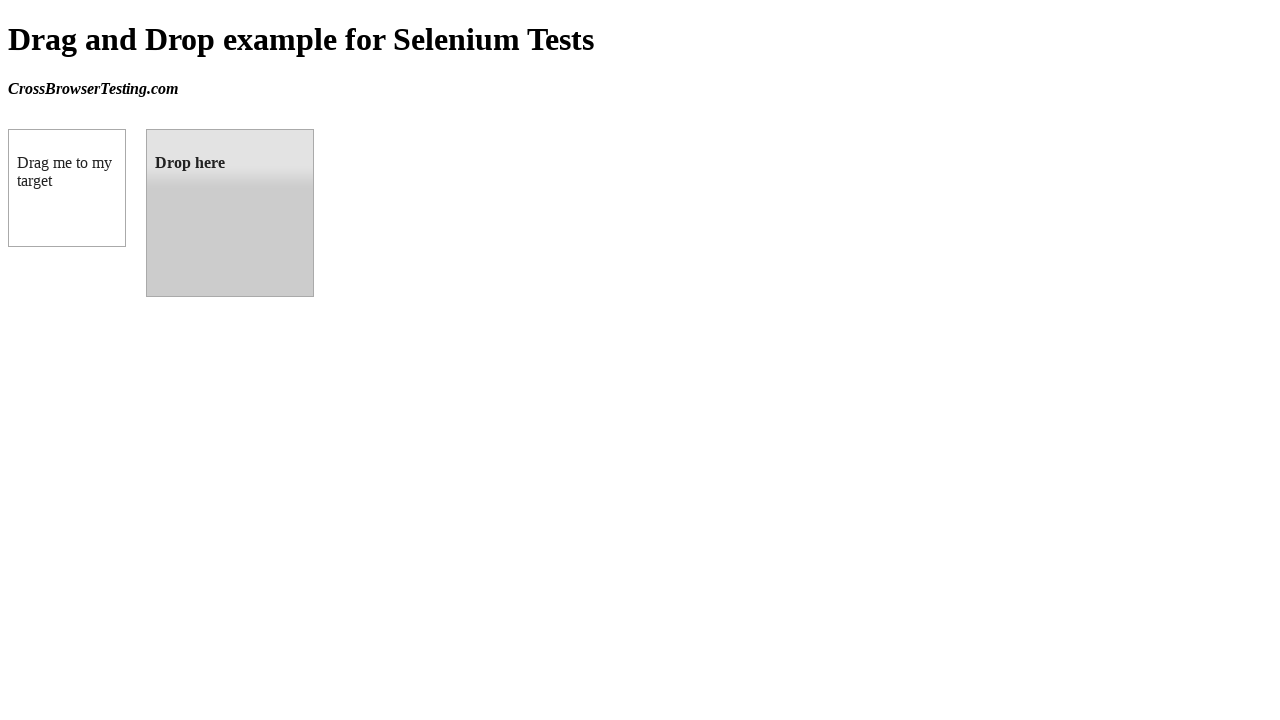

Located droppable target element
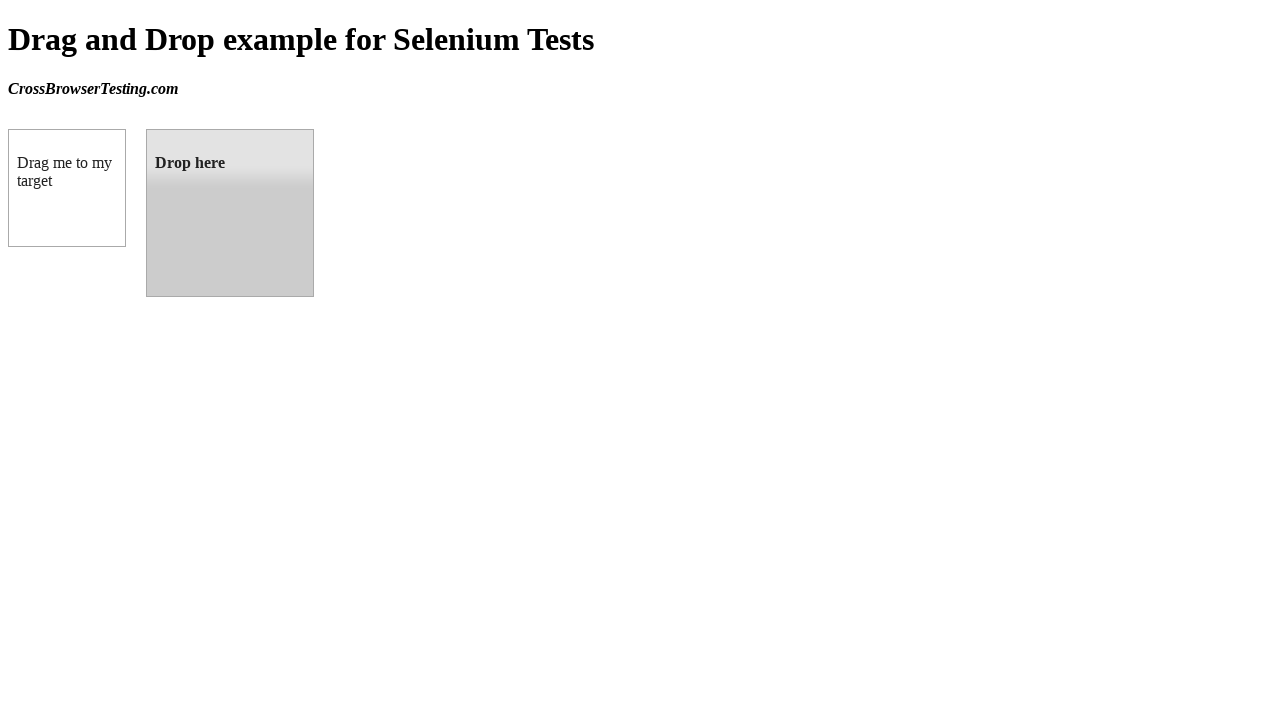

Retrieved bounding box of source element
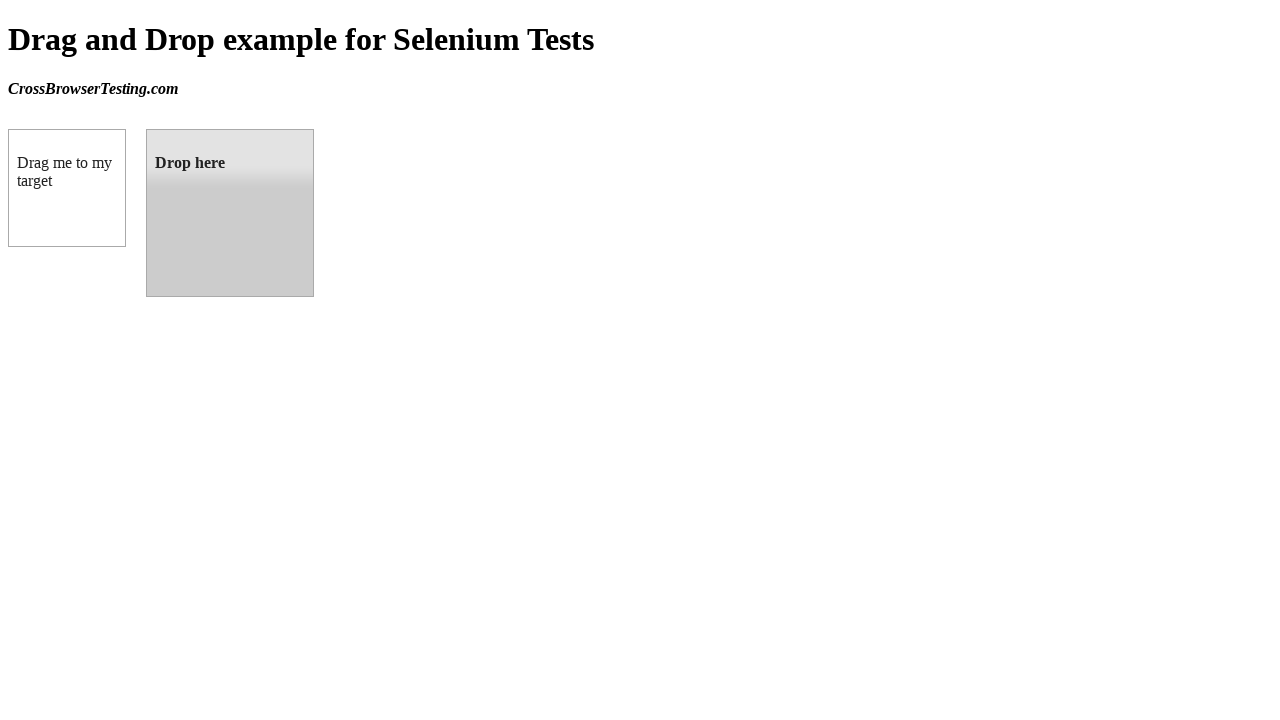

Retrieved bounding box of target element
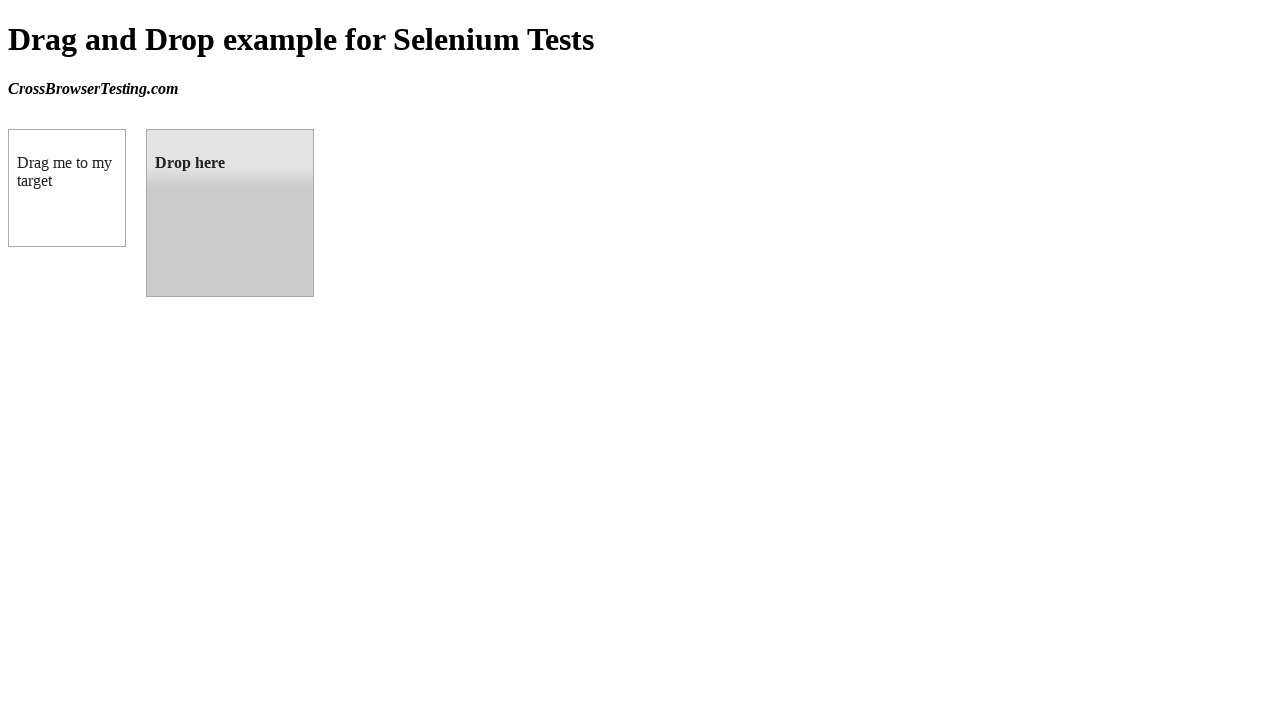

Moved mouse to center of source element at (67, 188)
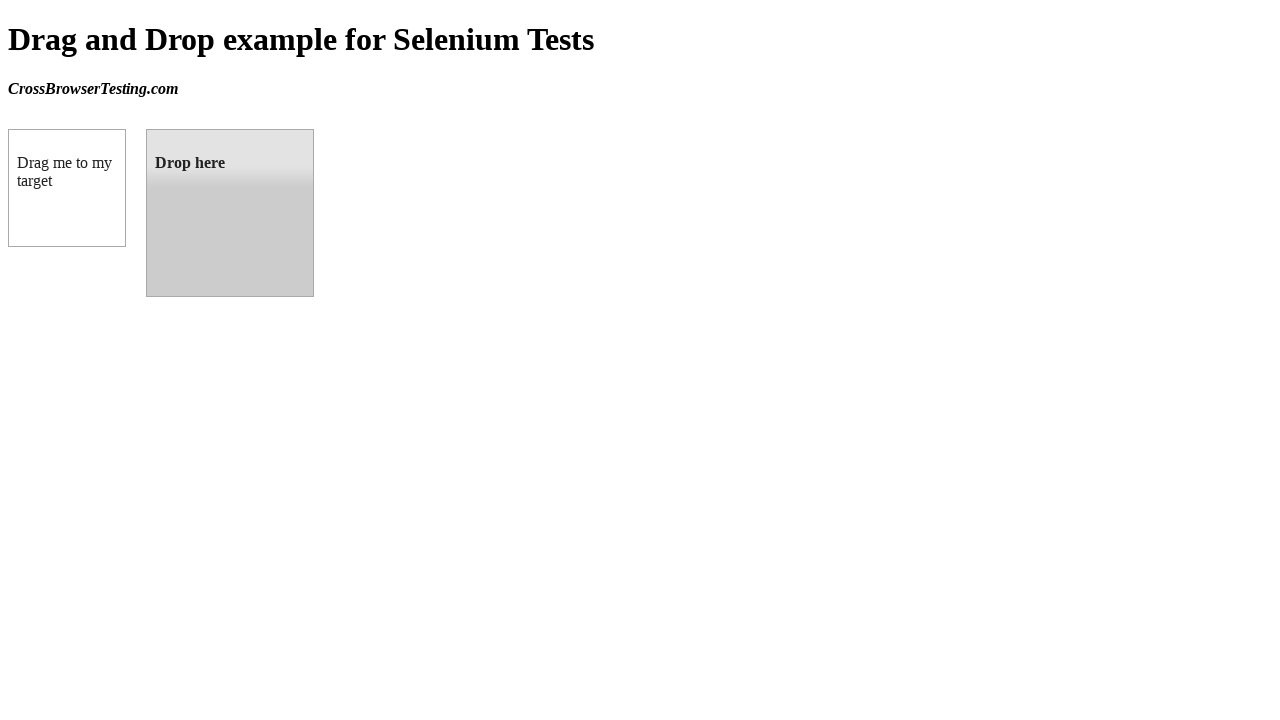

Pressed and held mouse button down on source element at (67, 188)
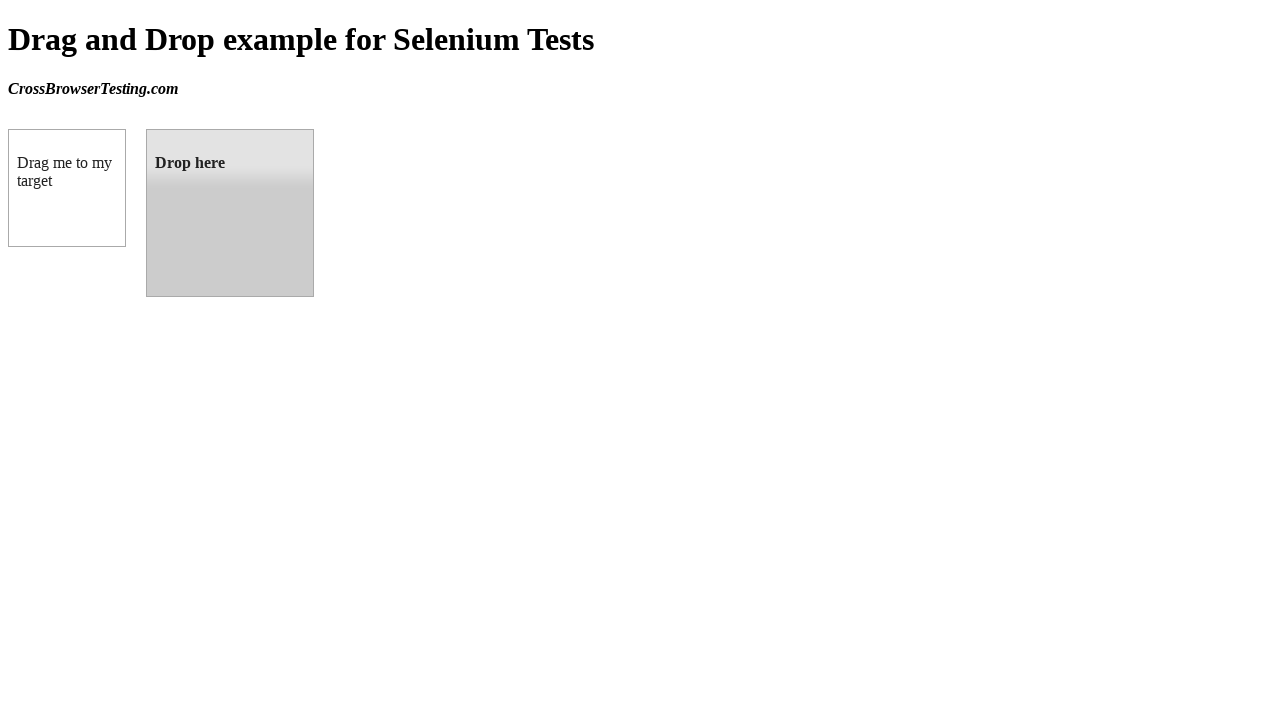

Moved mouse to center of target element while holding button at (230, 213)
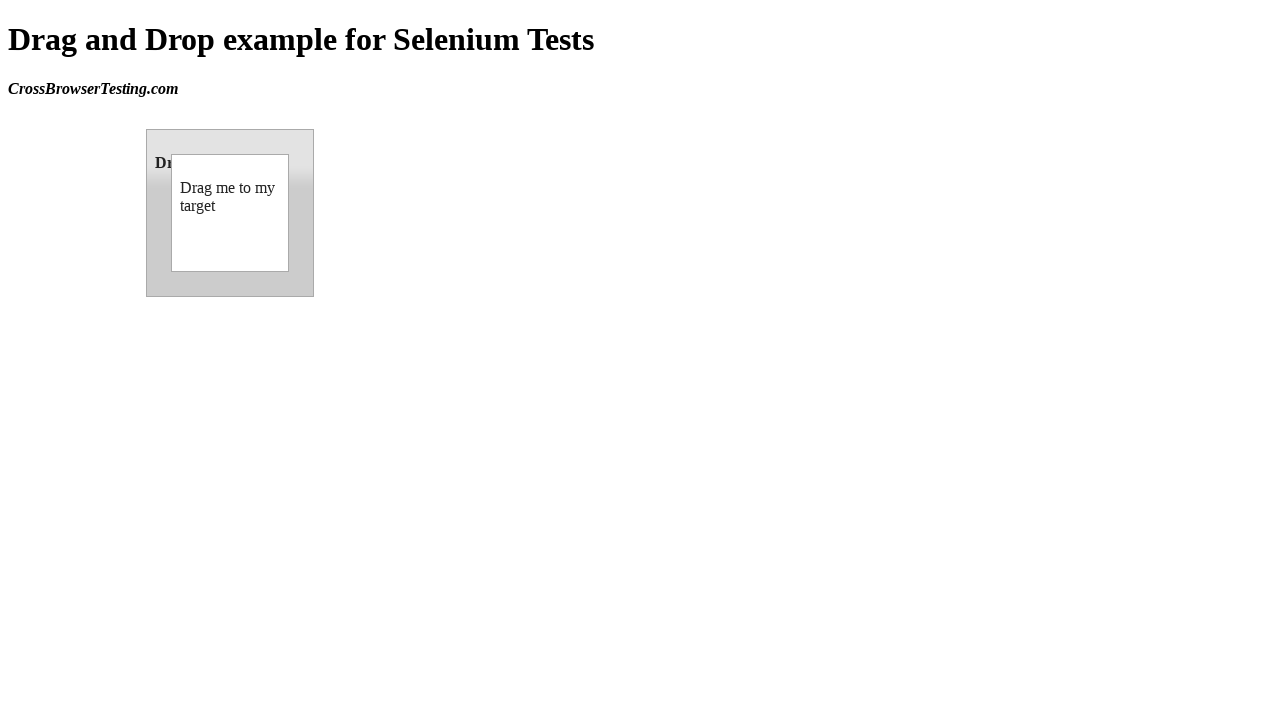

Released mouse button to drop element on target at (230, 213)
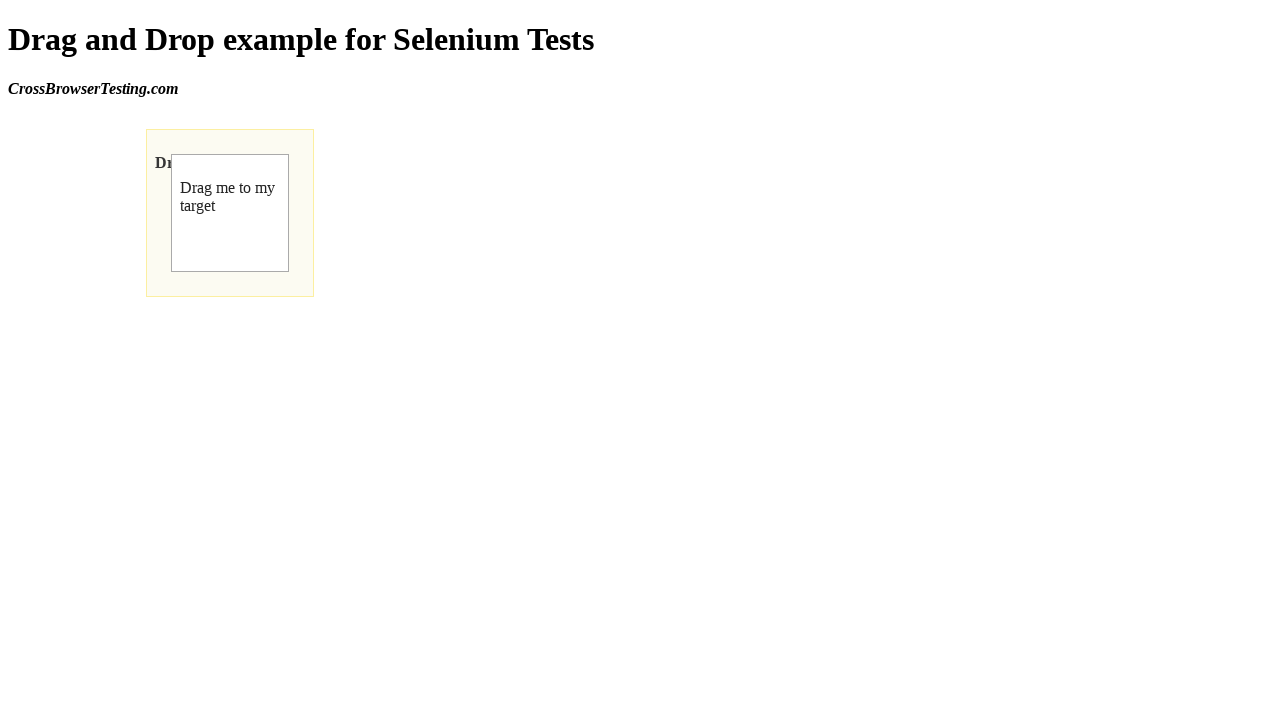

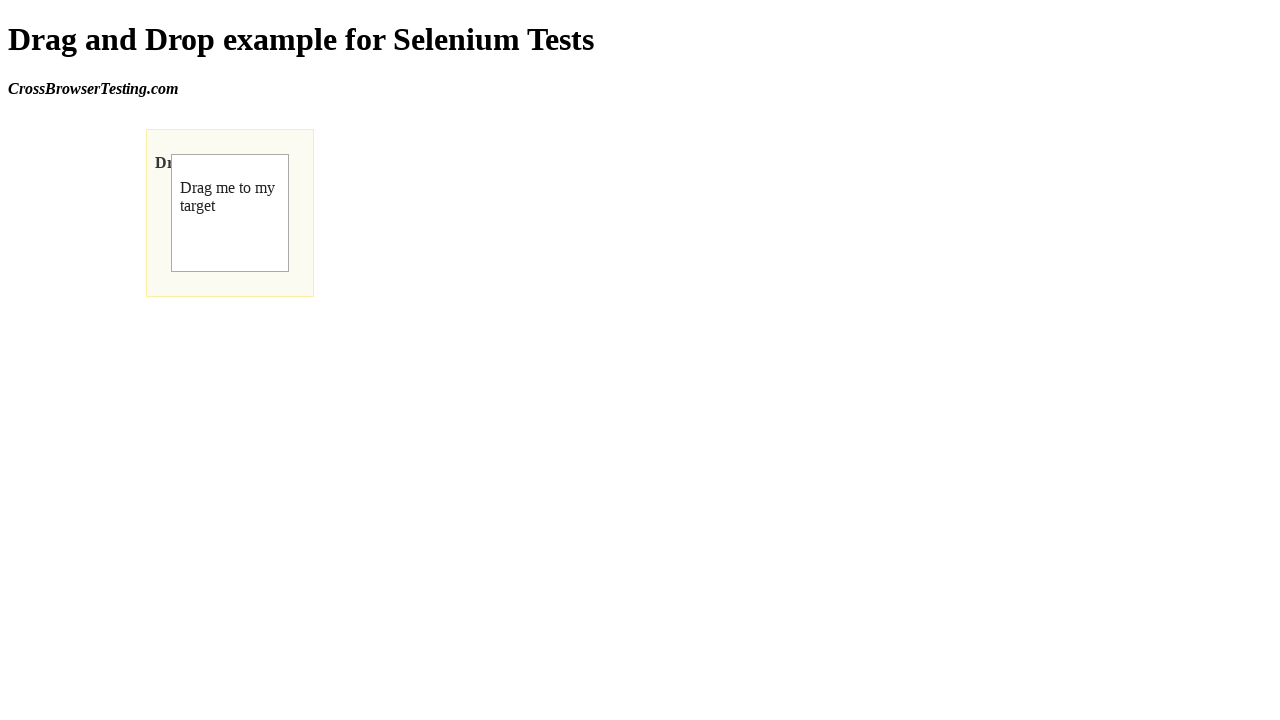